Tests handling of multiple browser windows/tabs by clicking a link that opens multiple windows

Starting URL: https://www.lambdatest.com/selenium-playground/window-popup-modal-demo

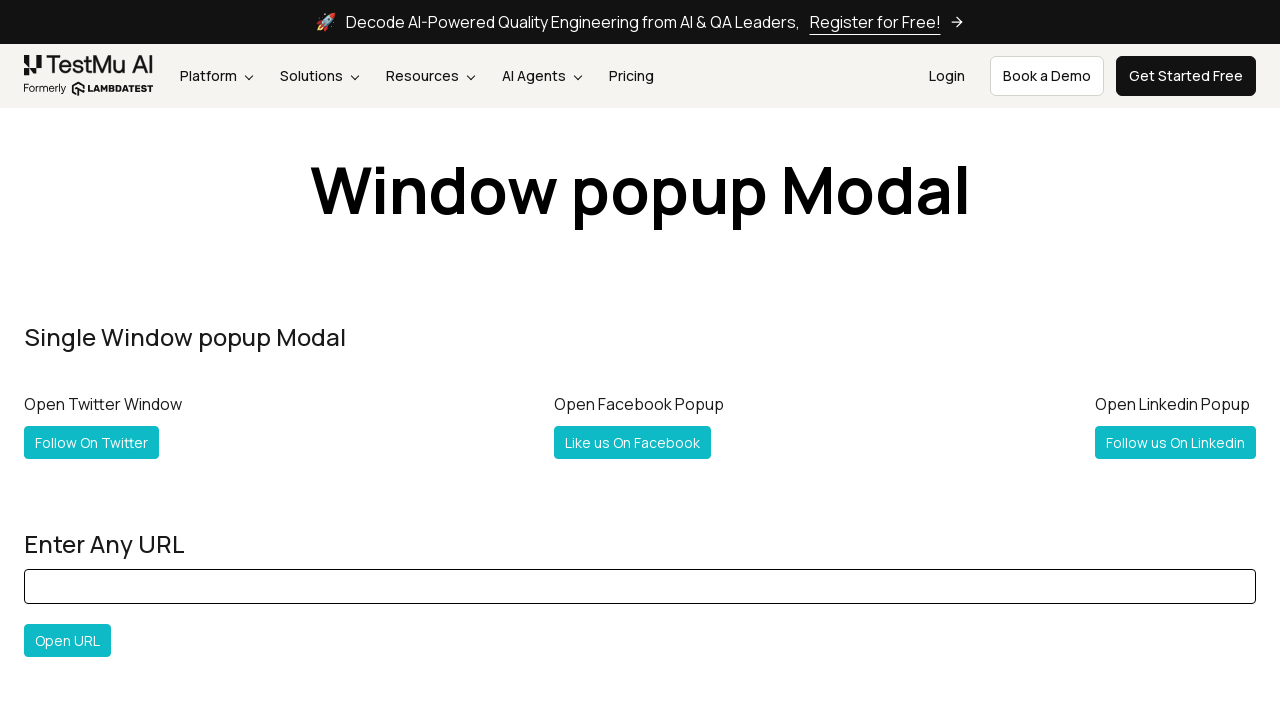

Clicked 'Follow Both' button to open multiple windows at (122, 360) on #followboth
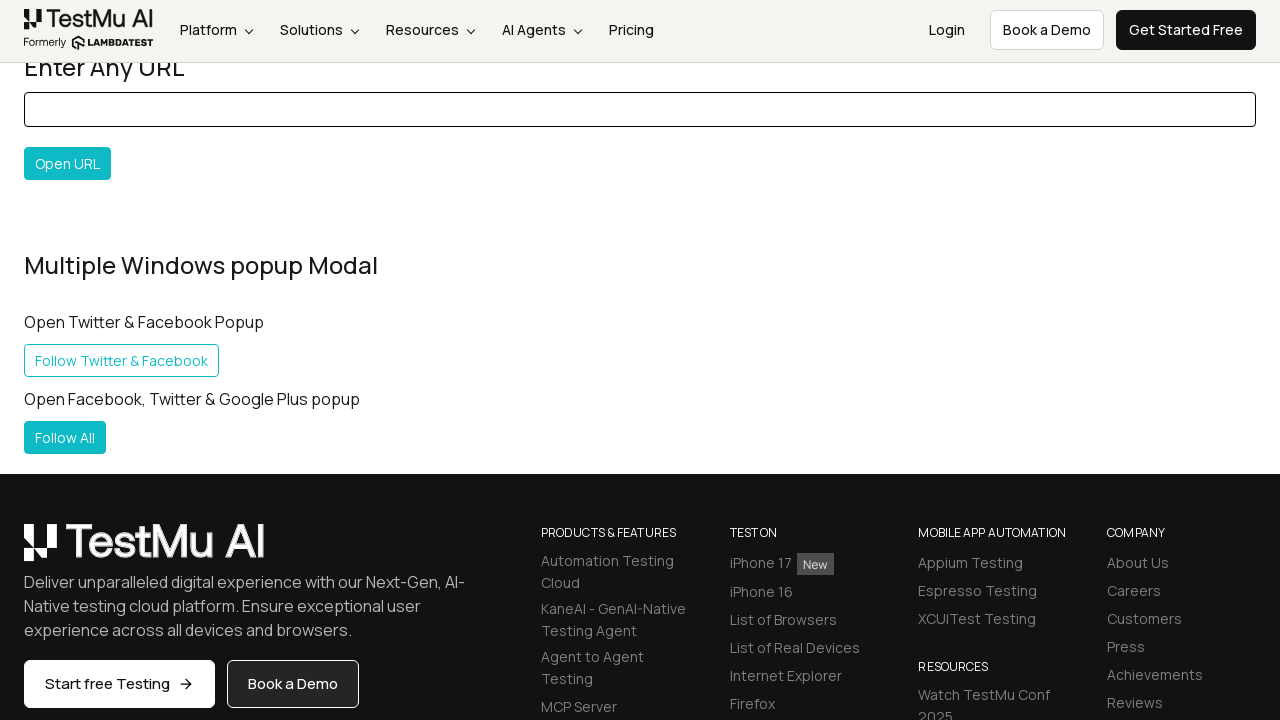

Captured new page object from opened window
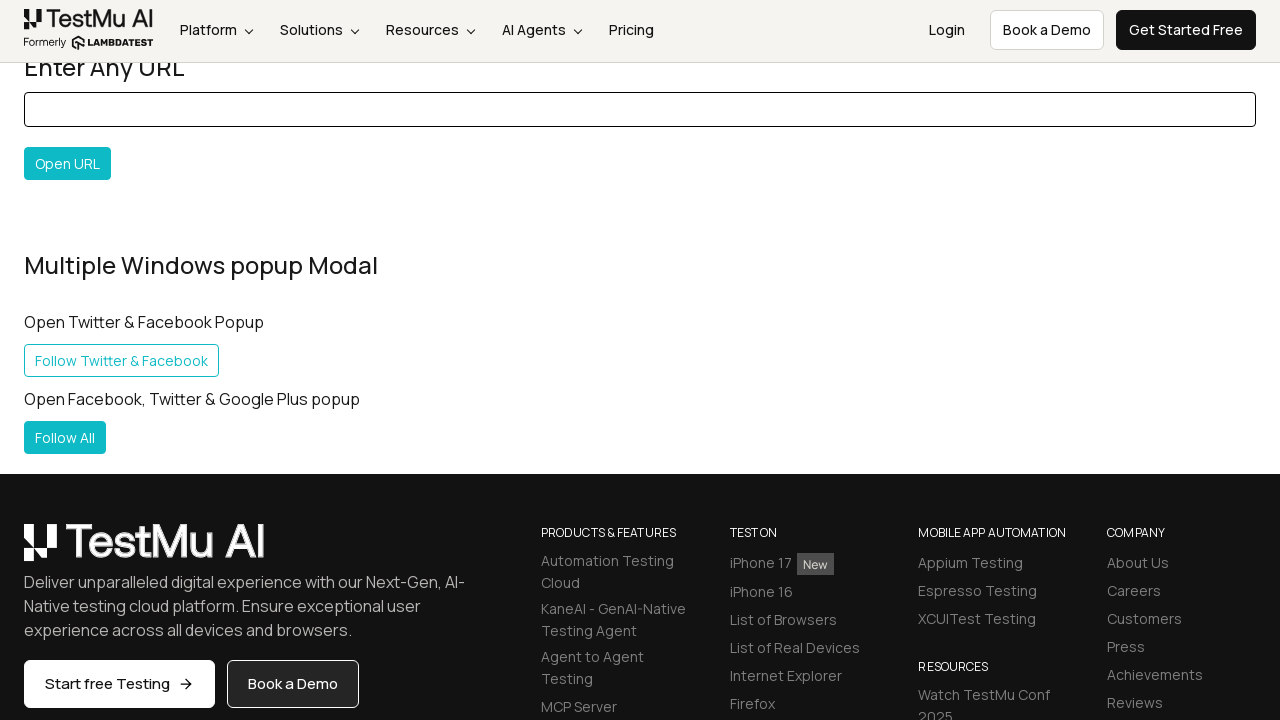

New page finished loading
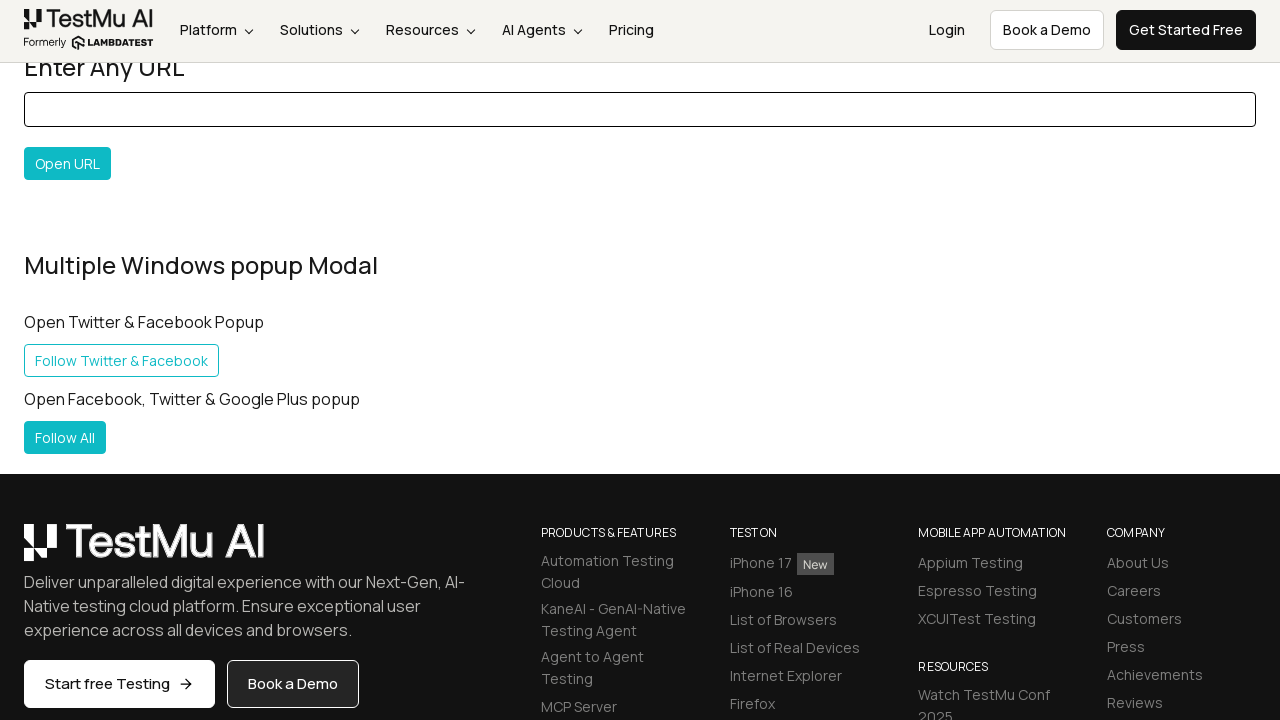

Retrieved all pages from browser context
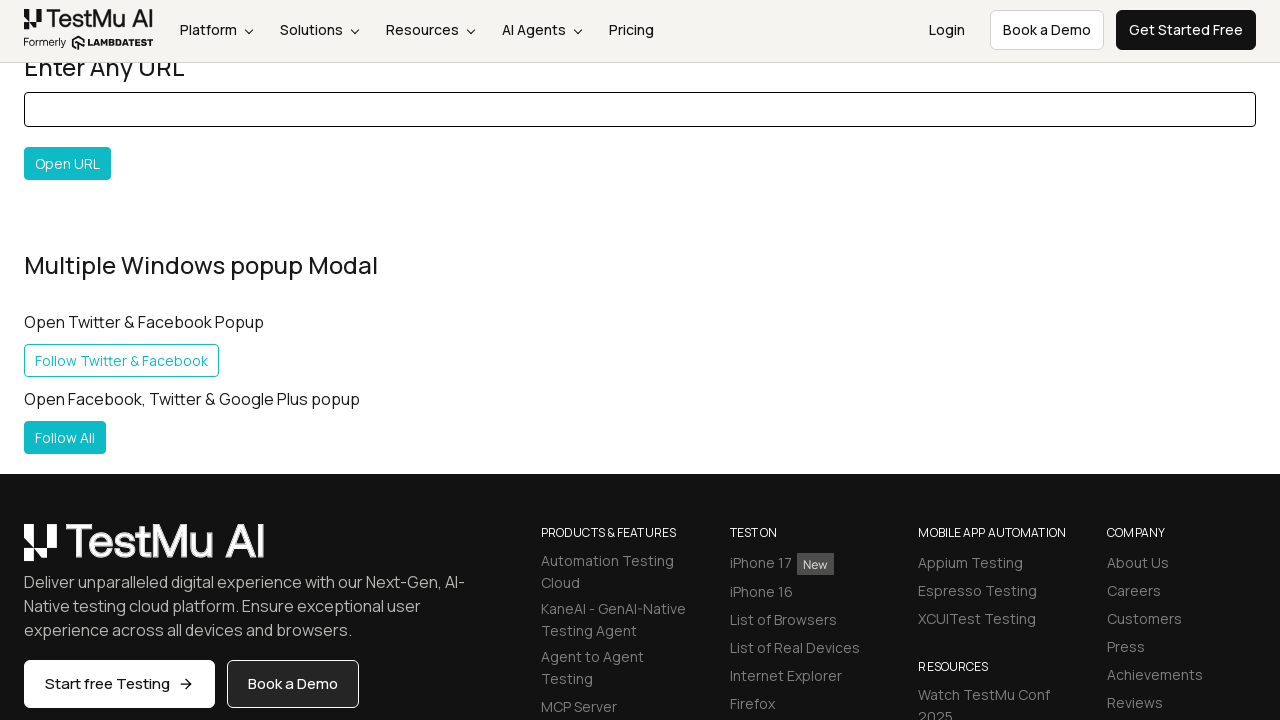

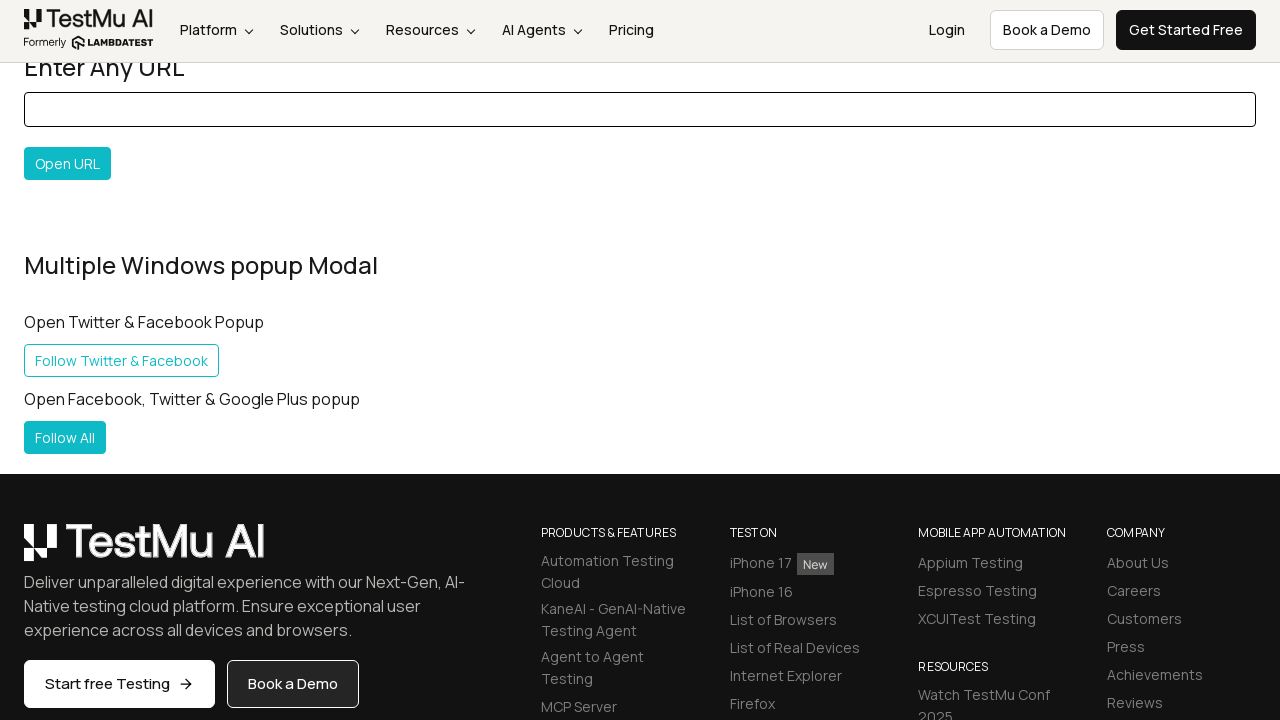